Tests JavaScript alert, confirm, and prompt dialog interactions by clicking buttons and handling the resulting dialogs

Starting URL: http://www.echoecho.com/javascript4.htm

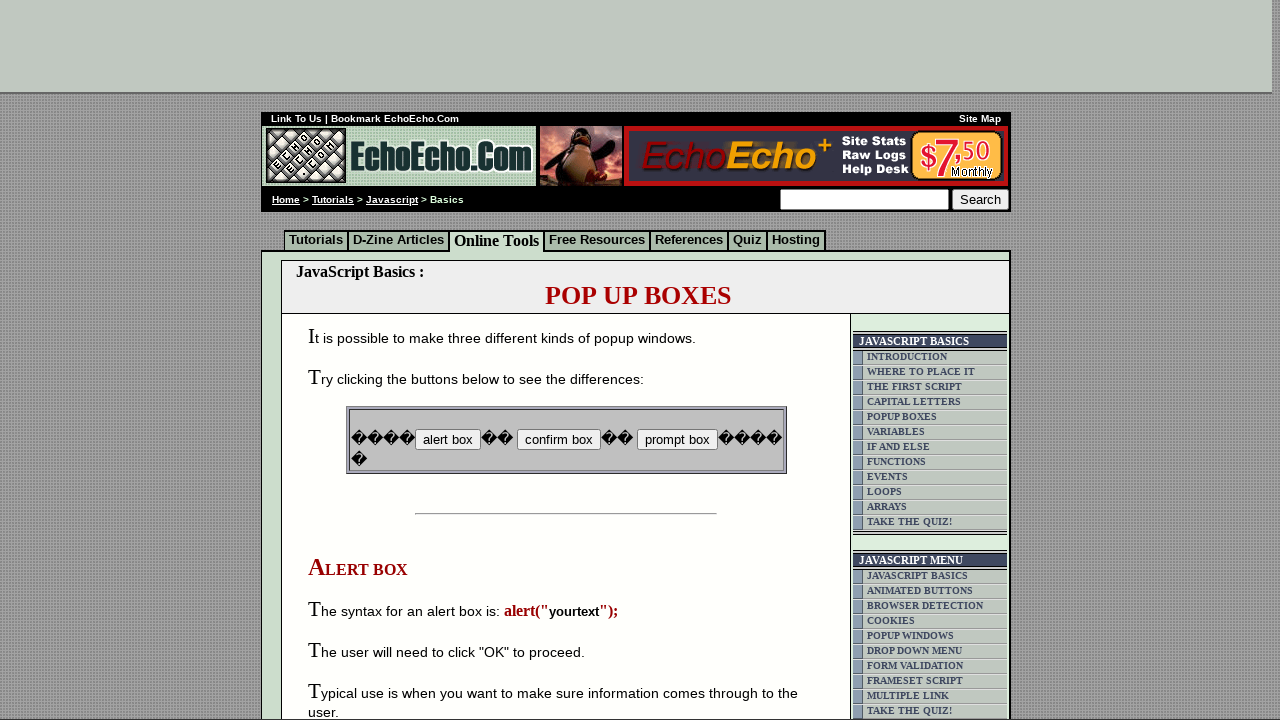

Clicked first button to trigger JavaScript alert dialog at (448, 440) on input[name='B1']
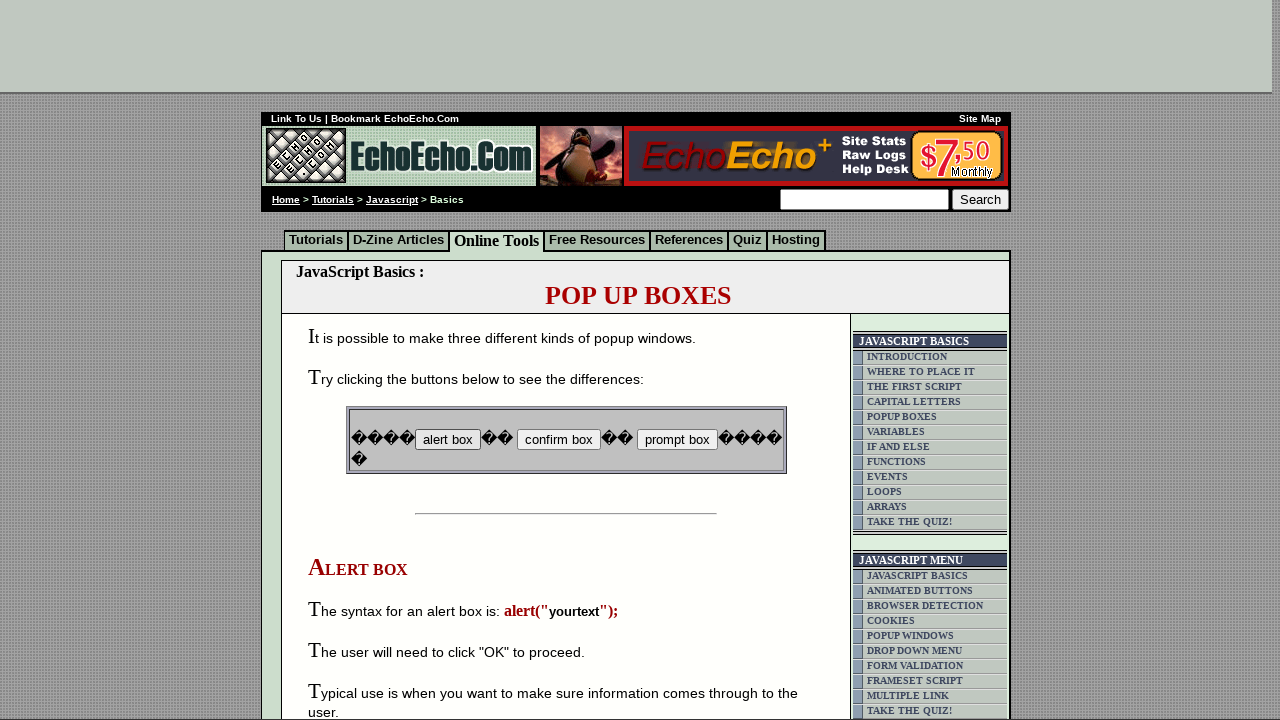

Set up event handler to accept alert dialogs
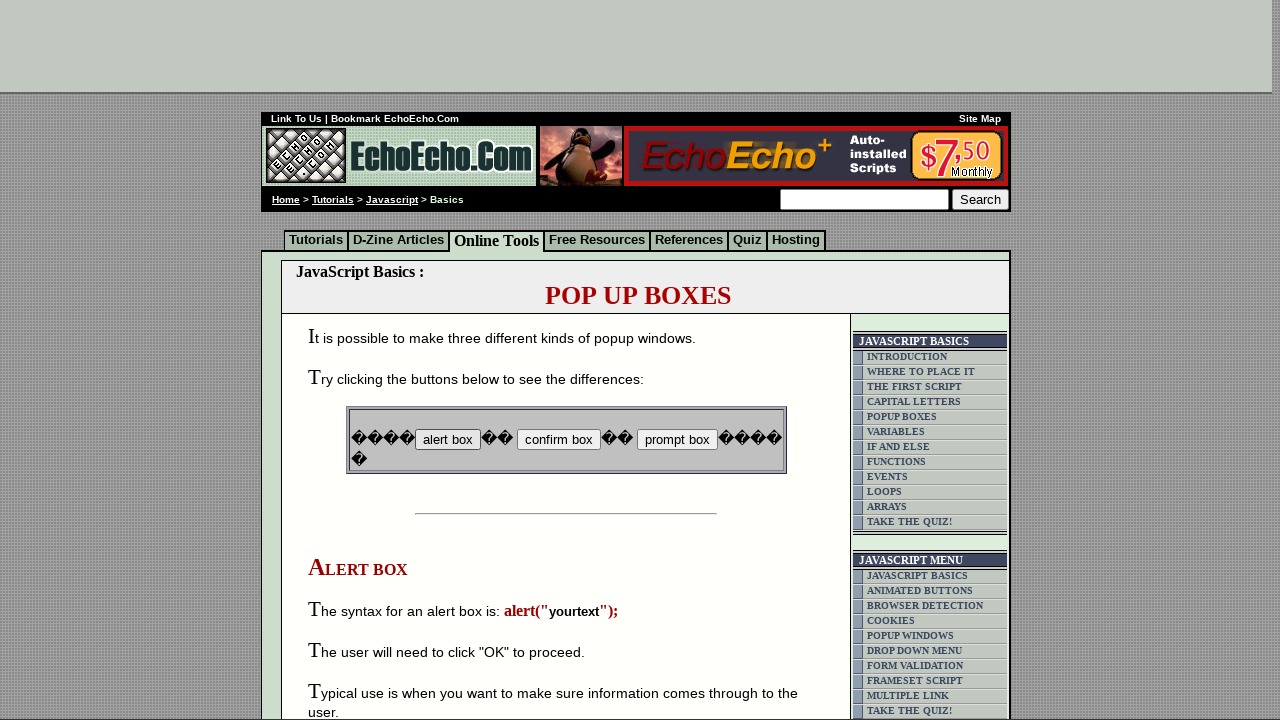

Clicked second button to trigger JavaScript confirm dialog at (558, 440) on input[name='B2']
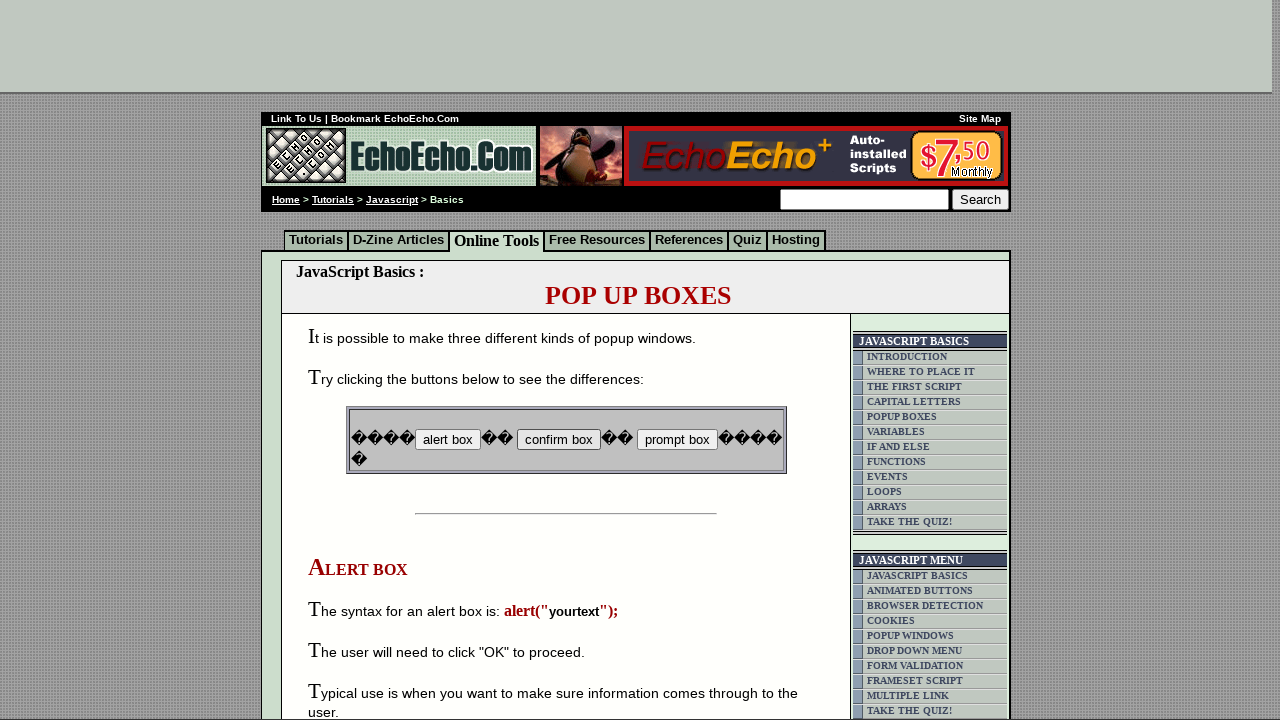

Set up event handler to dismiss confirm dialog
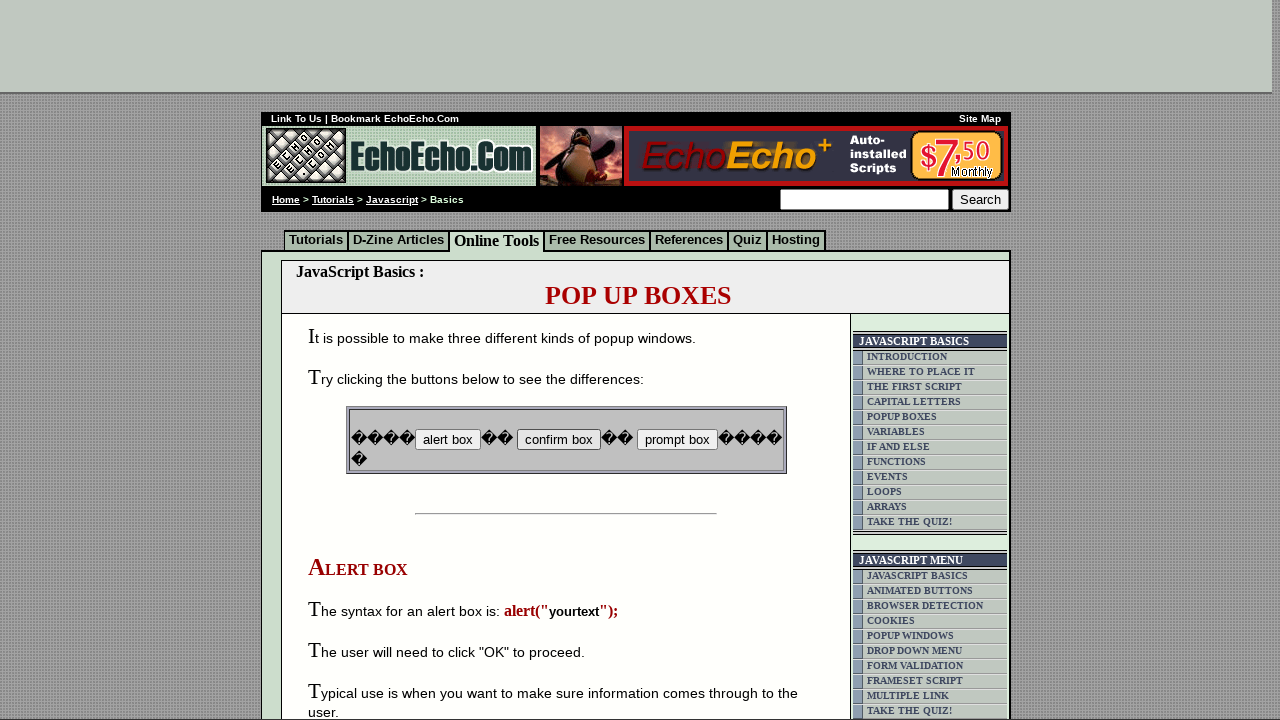

Clicked third button to trigger JavaScript prompt dialog at (677, 440) on input[name='B3']
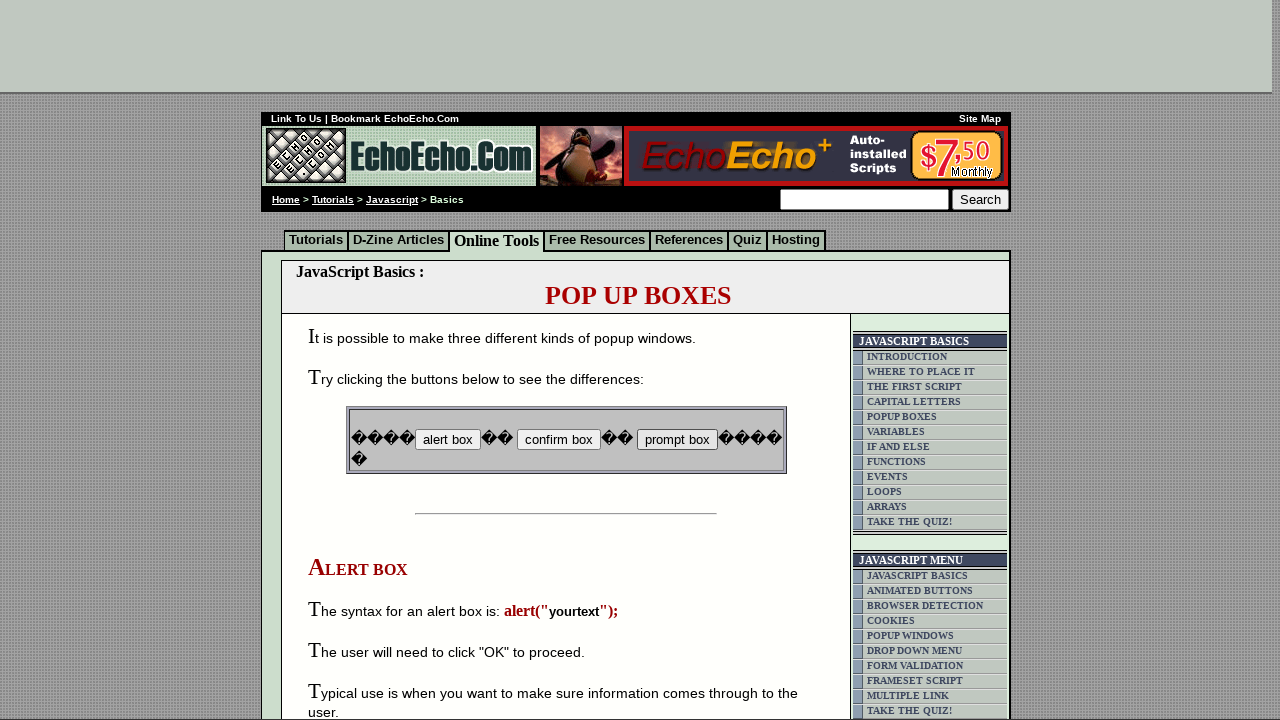

Set up event handler to accept prompt dialog and enter 'Hello' as text
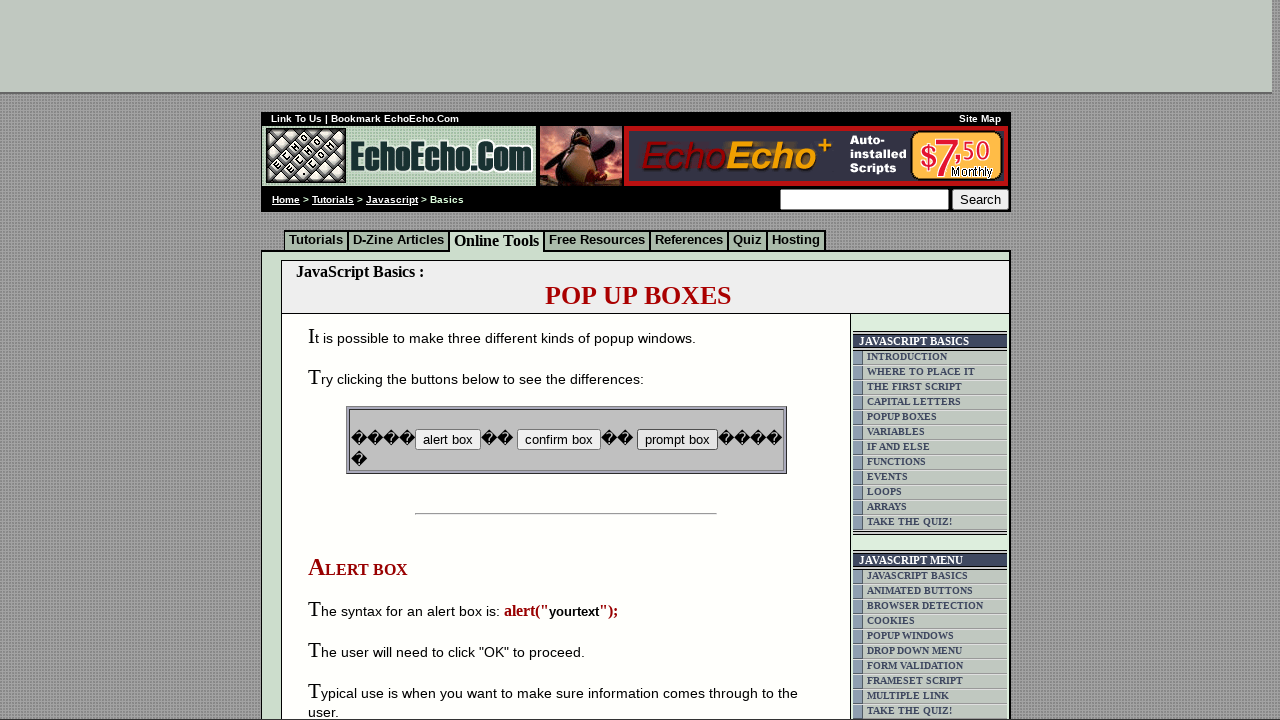

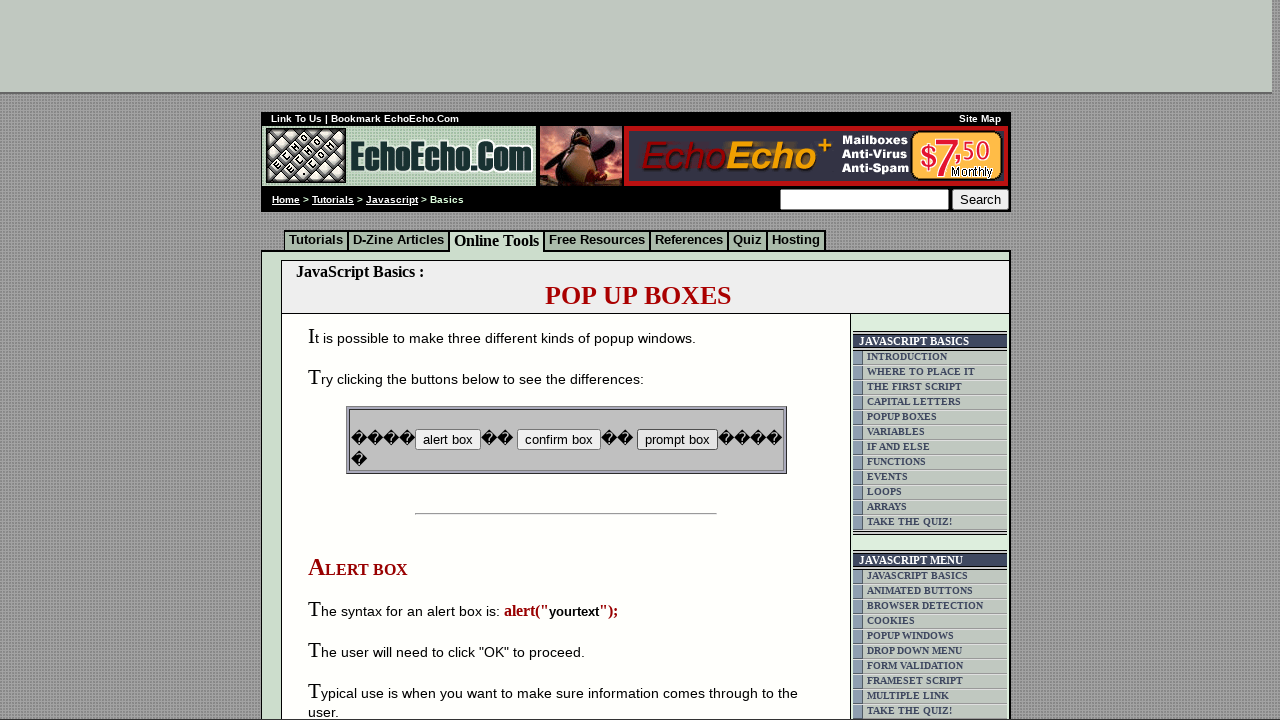